Tests radio button and checkbox interactions on a practice automation page by selecting a radio button and checking all checkboxes

Starting URL: https://rahulshettyacademy.com/AutomationPractice/

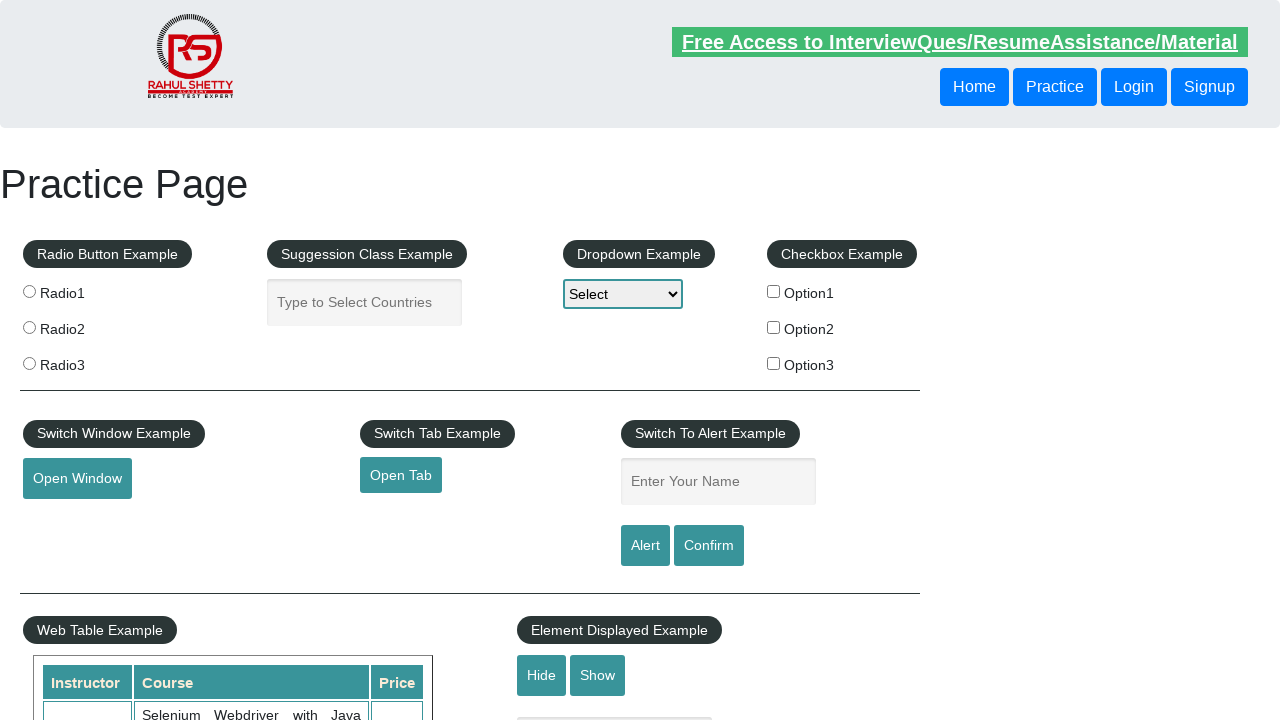

Clicked radio button 2 at (29, 327) on input[value='radio2']
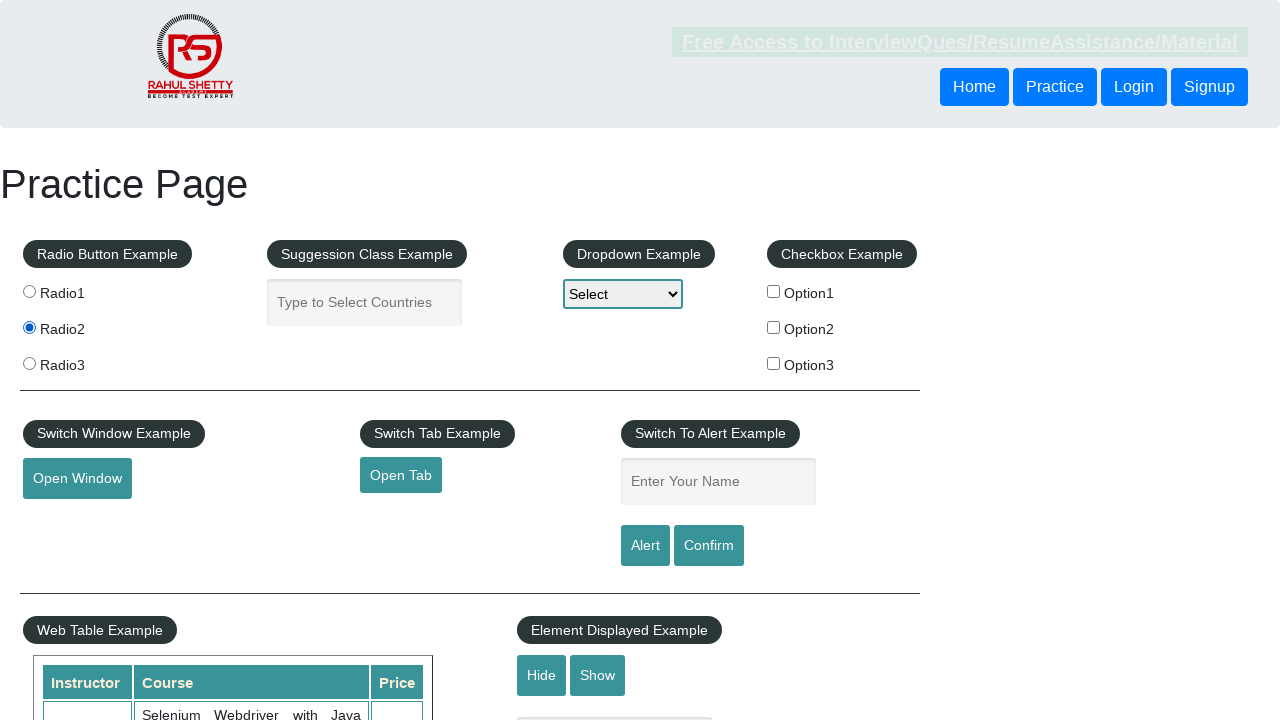

Clicked a checkbox at (774, 291) on input[type='checkbox'] >> nth=0
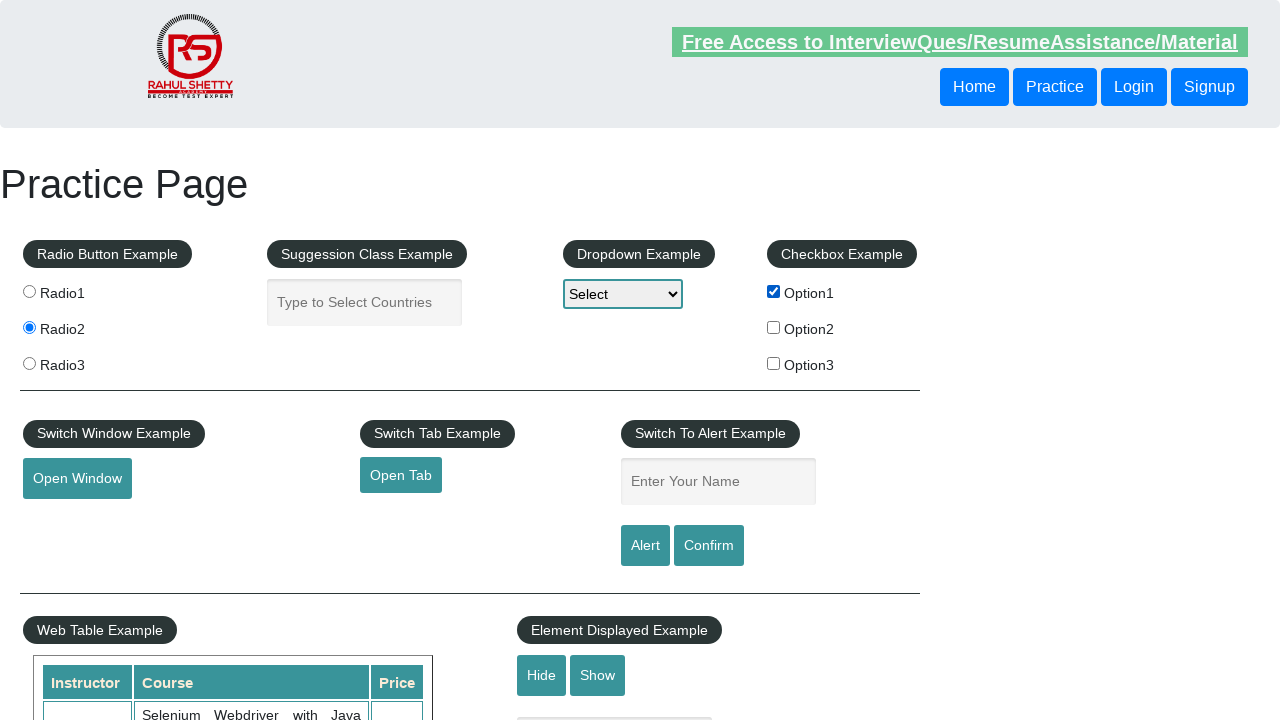

Clicked a checkbox at (774, 327) on input[type='checkbox'] >> nth=1
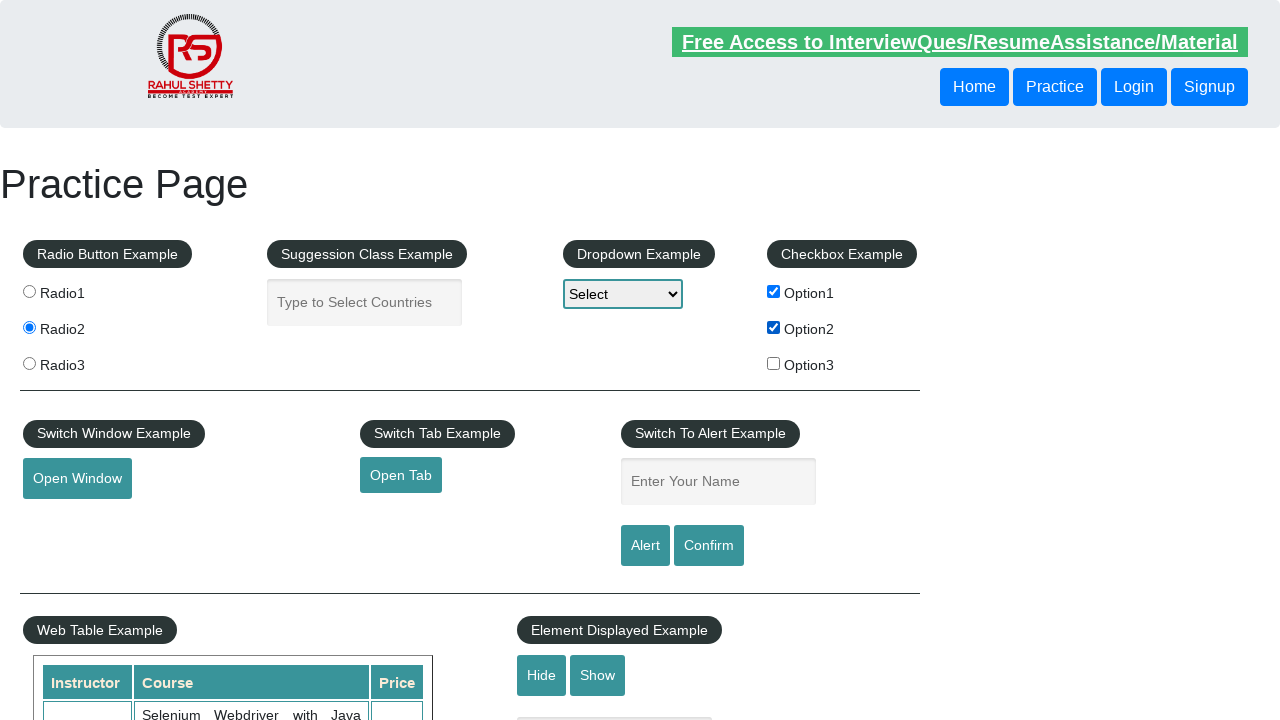

Clicked a checkbox at (774, 363) on input[type='checkbox'] >> nth=2
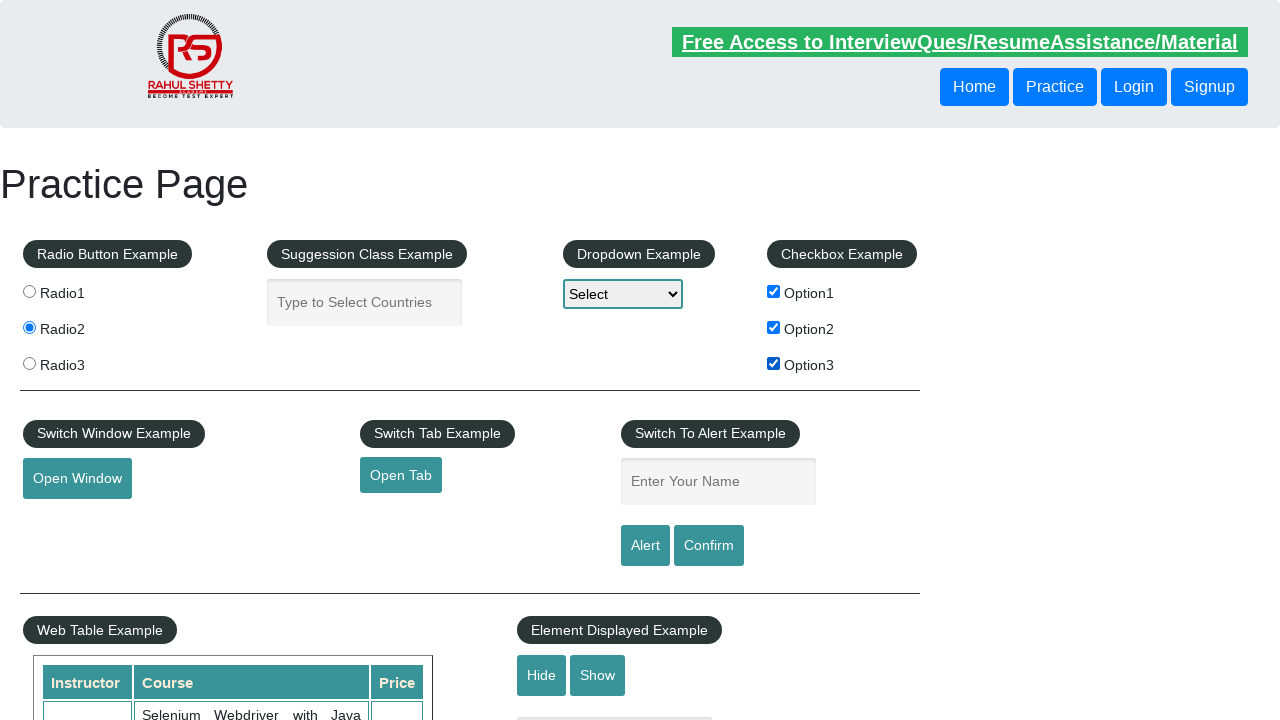

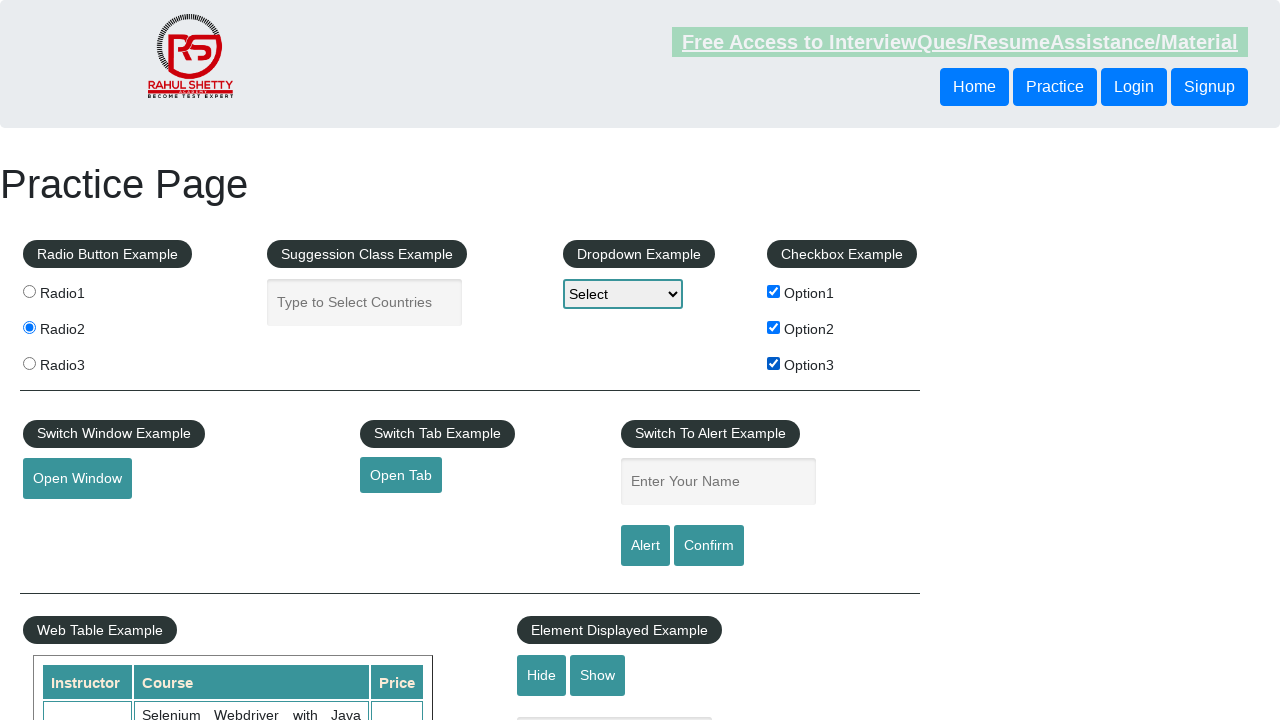